Tests adding initialization script functionality by navigating to webdriver.io

Starting URL: https://webdriver.io

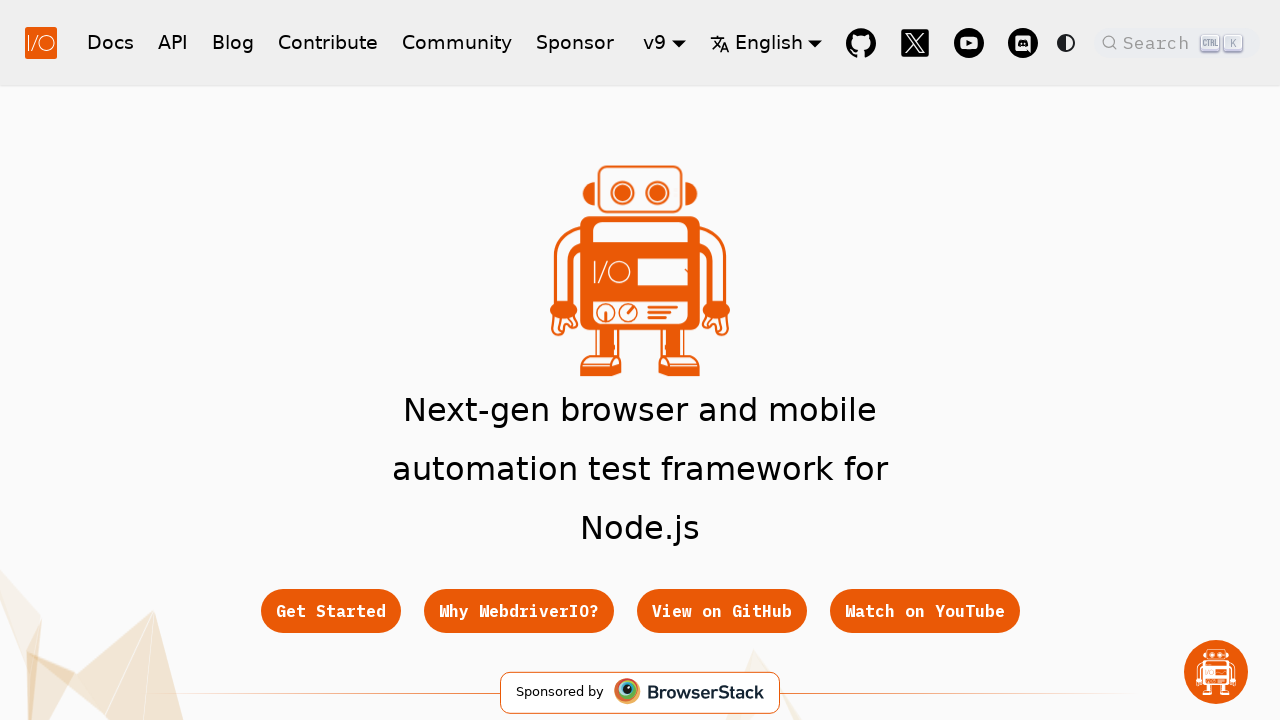

Waited for webdriver.io page to load (DOM content loaded)
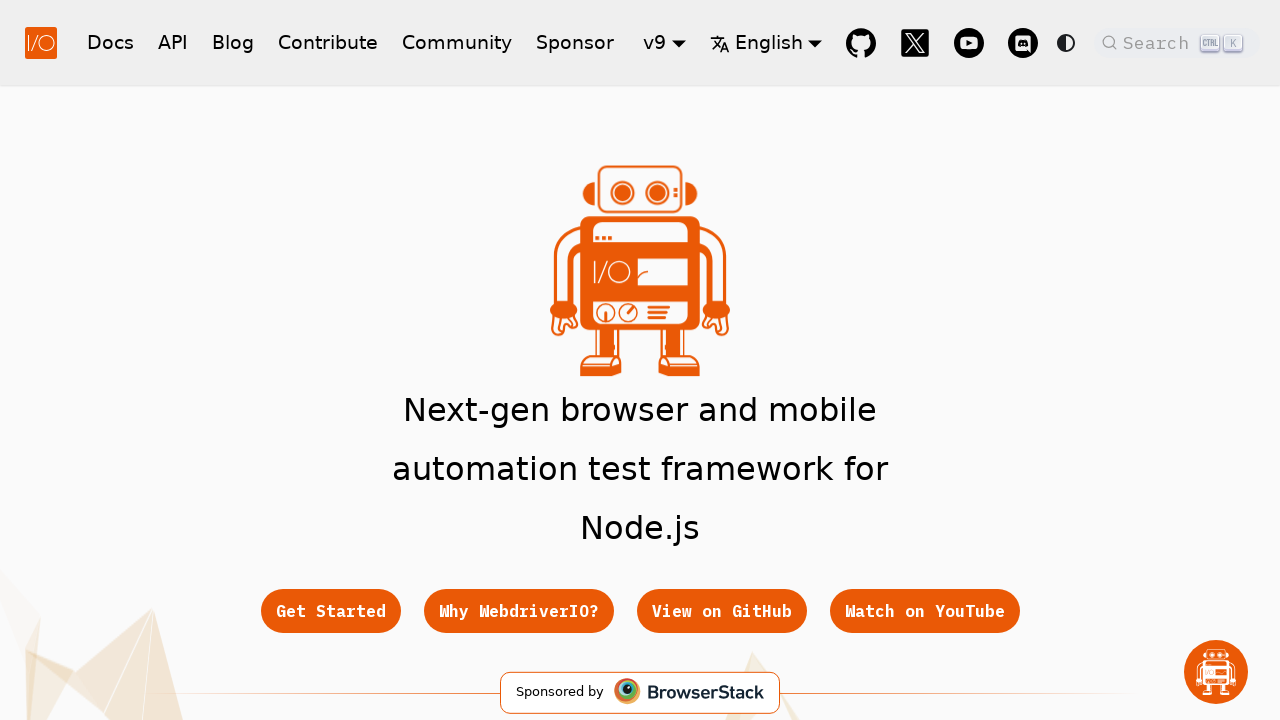

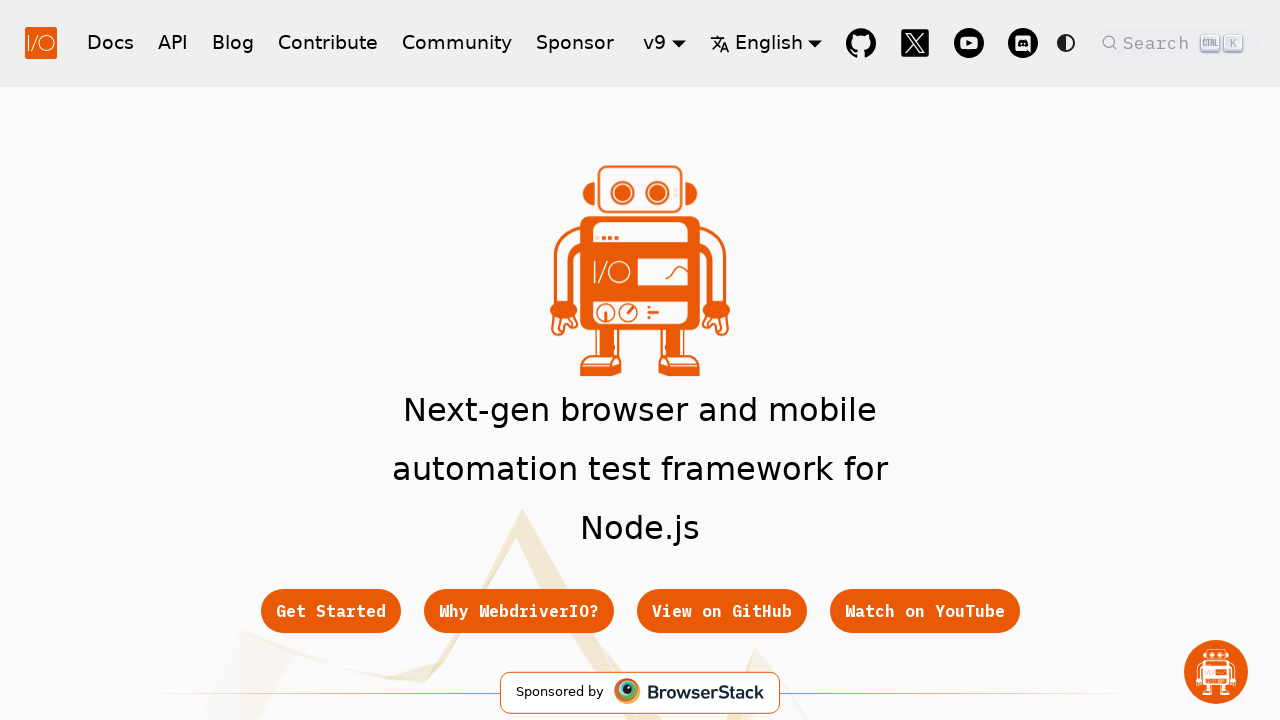